Tests drag and drop functionality by dragging an element from one location and dropping it to another location on a jQuery UI demo page

Starting URL: http://jqueryui.com/resources/demos/droppable/default.html

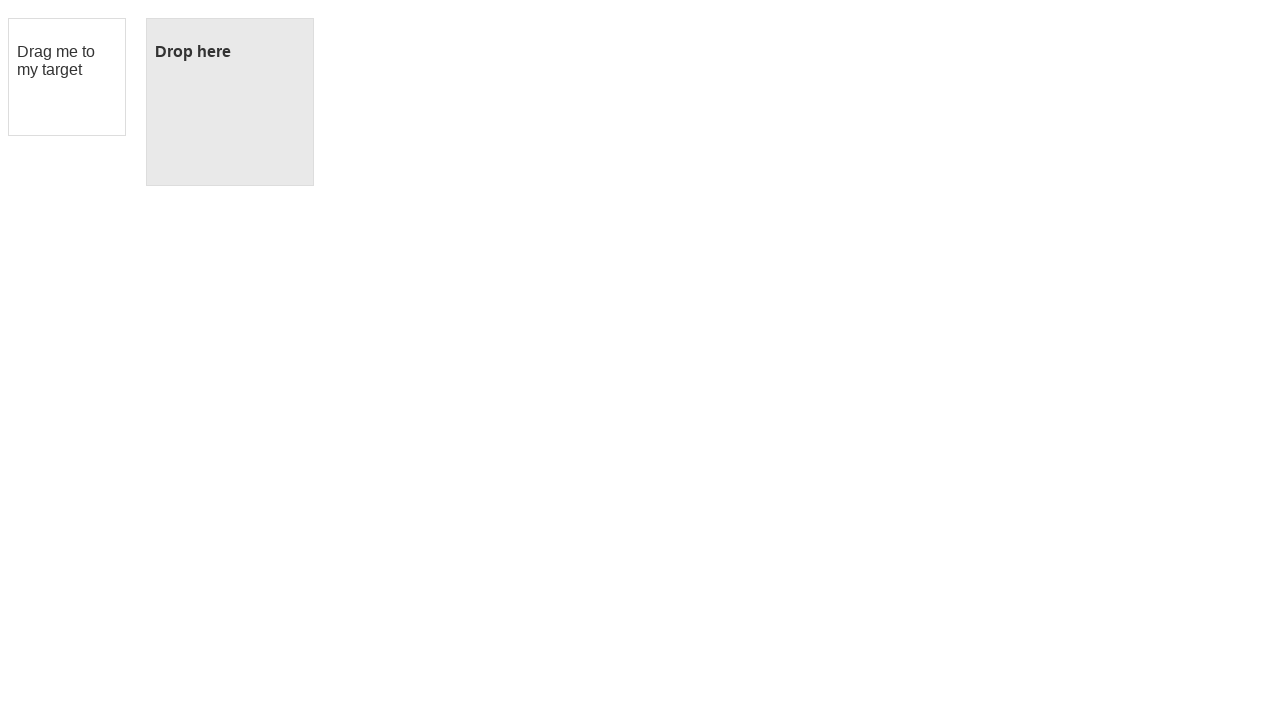

Located the draggable element with ID 'draggable'
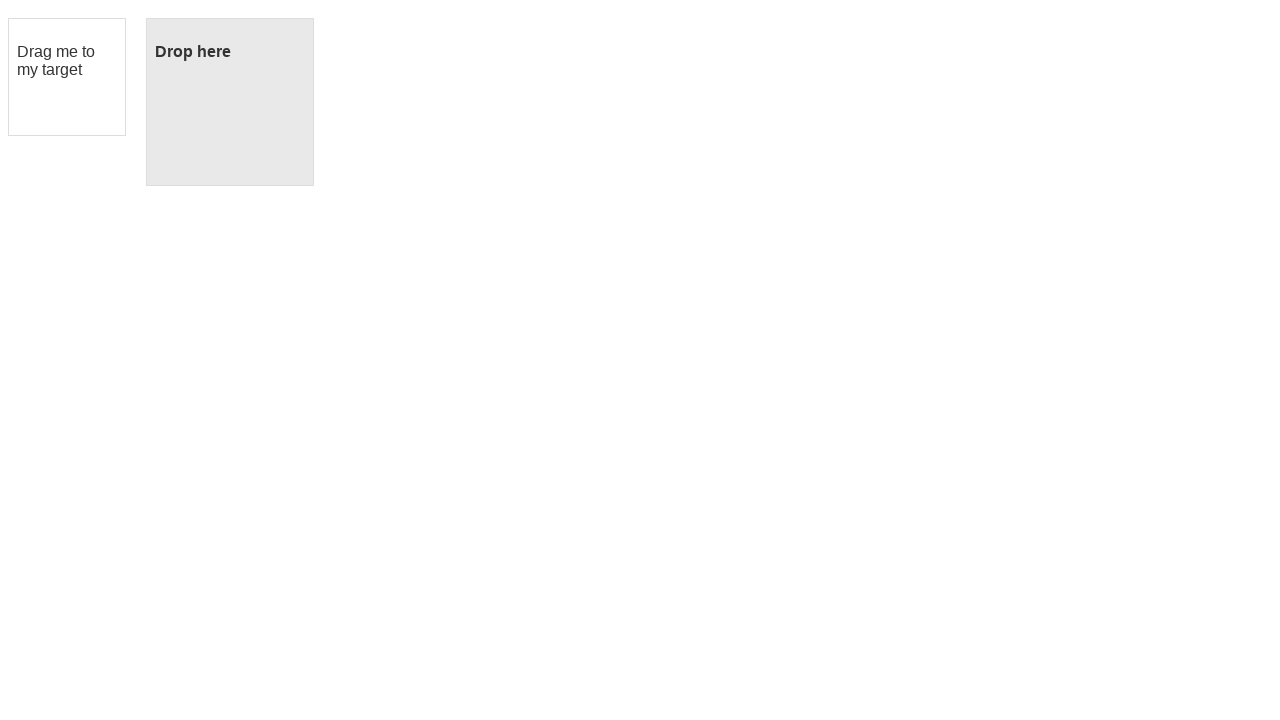

Located the droppable target element with ID 'droppable'
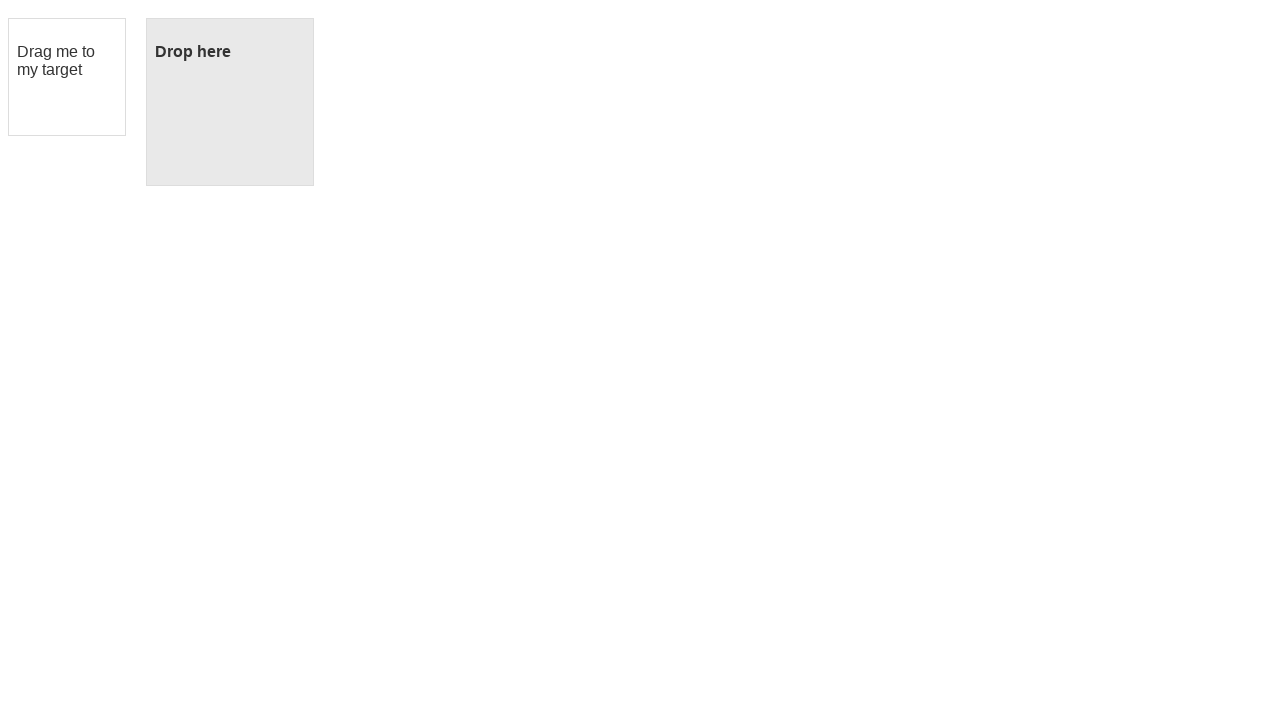

Dragged element from draggable location and dropped it onto the droppable target at (230, 102)
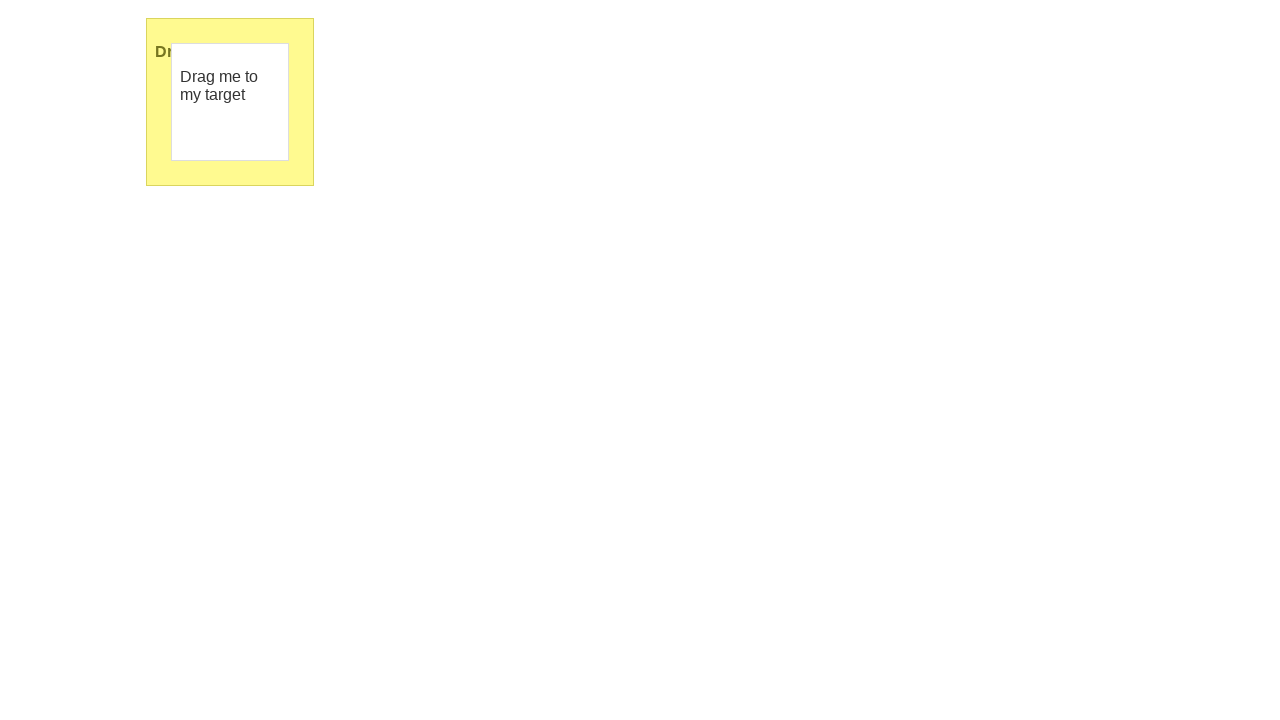

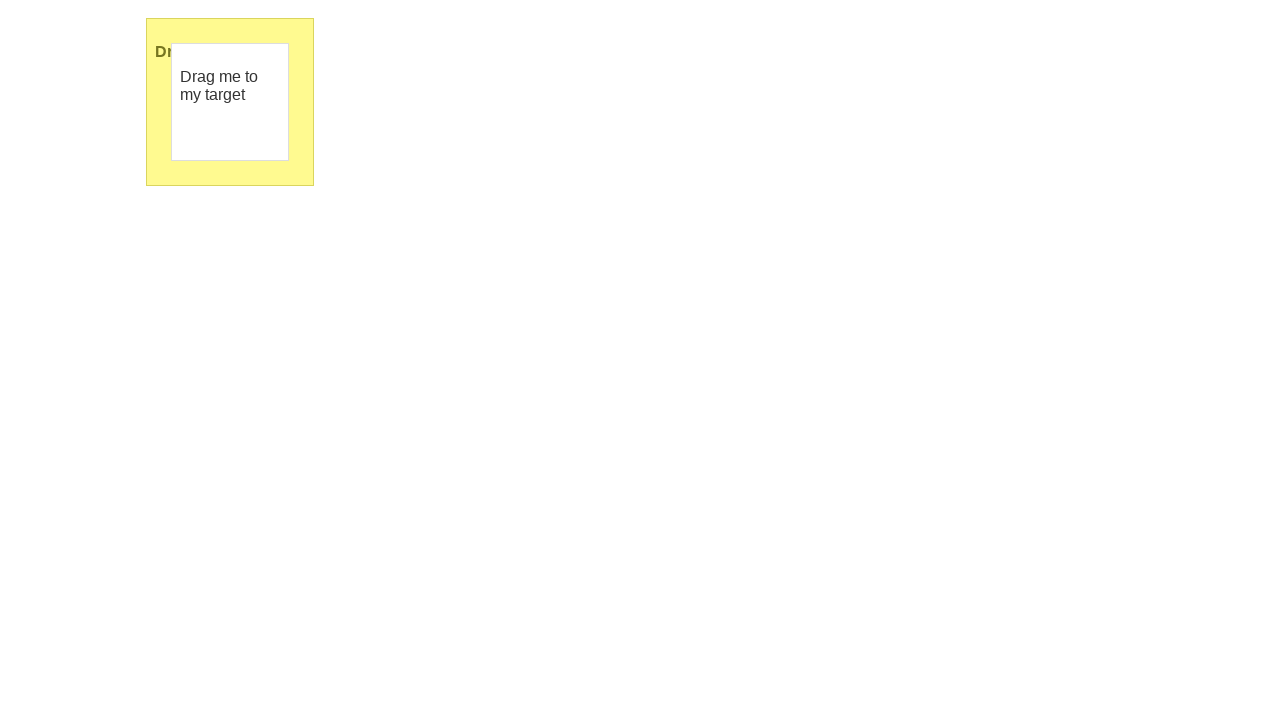